Tests editing a todo item by double-clicking, modifying the text, and pressing Enter

Starting URL: https://demo.playwright.dev/todomvc

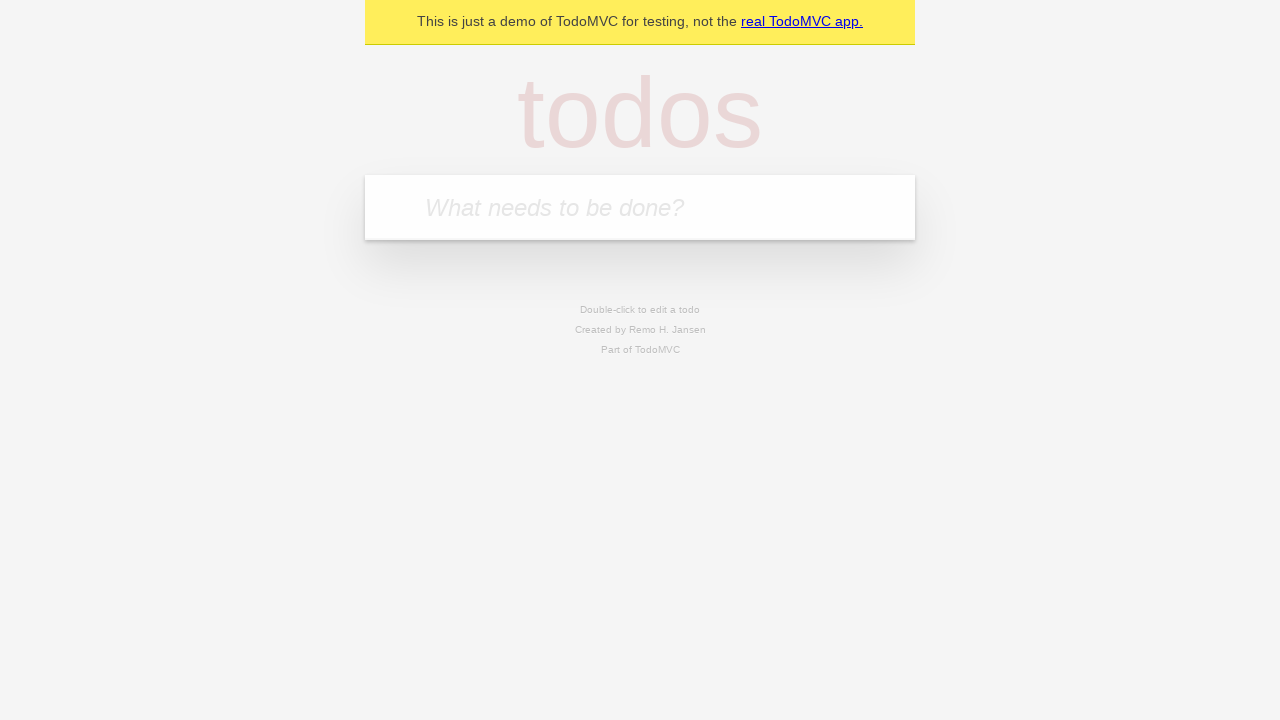

Filled todo input with 'buy some cheese' on internal:attr=[placeholder="What needs to be done?"i]
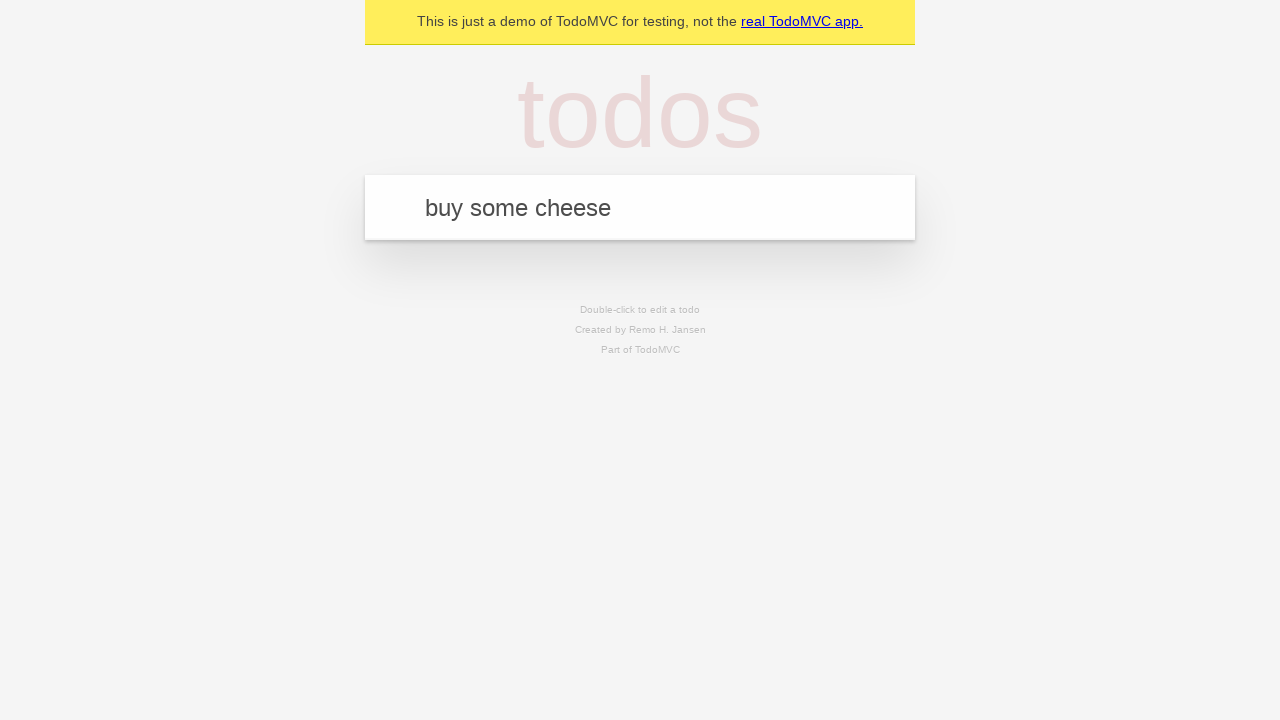

Pressed Enter to add first todo on internal:attr=[placeholder="What needs to be done?"i]
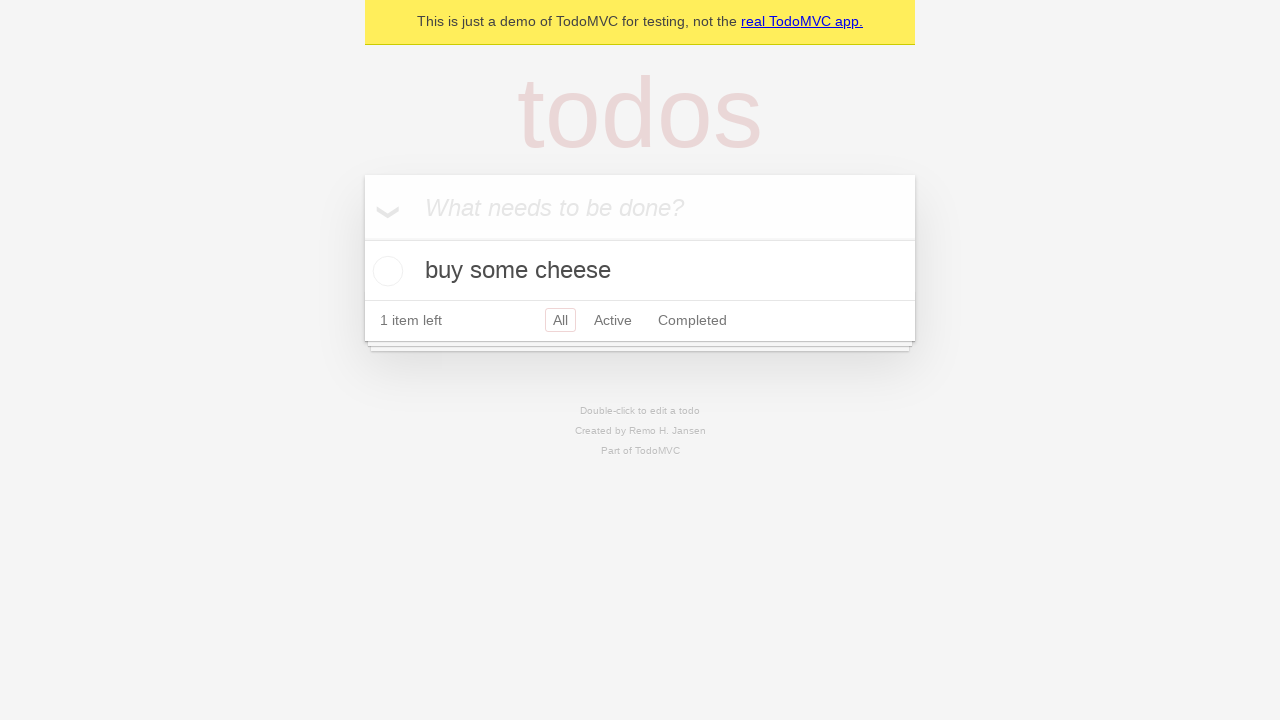

Filled todo input with 'feed the cat' on internal:attr=[placeholder="What needs to be done?"i]
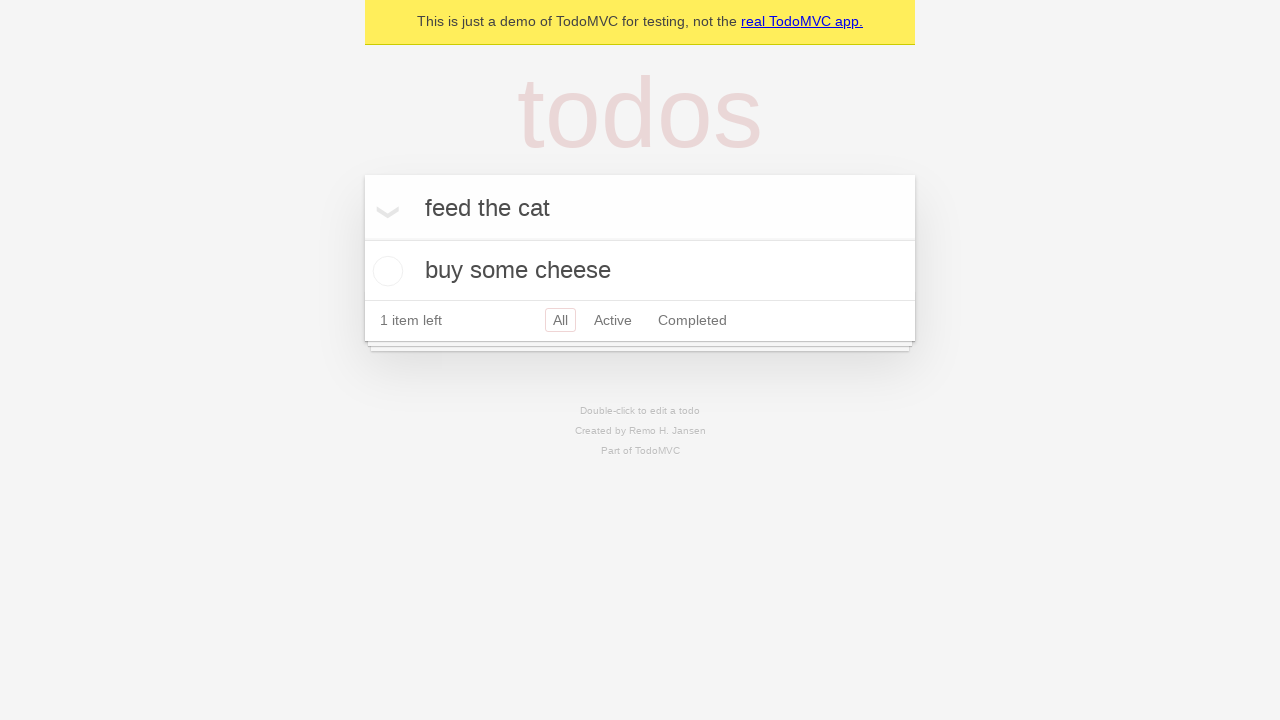

Pressed Enter to add second todo on internal:attr=[placeholder="What needs to be done?"i]
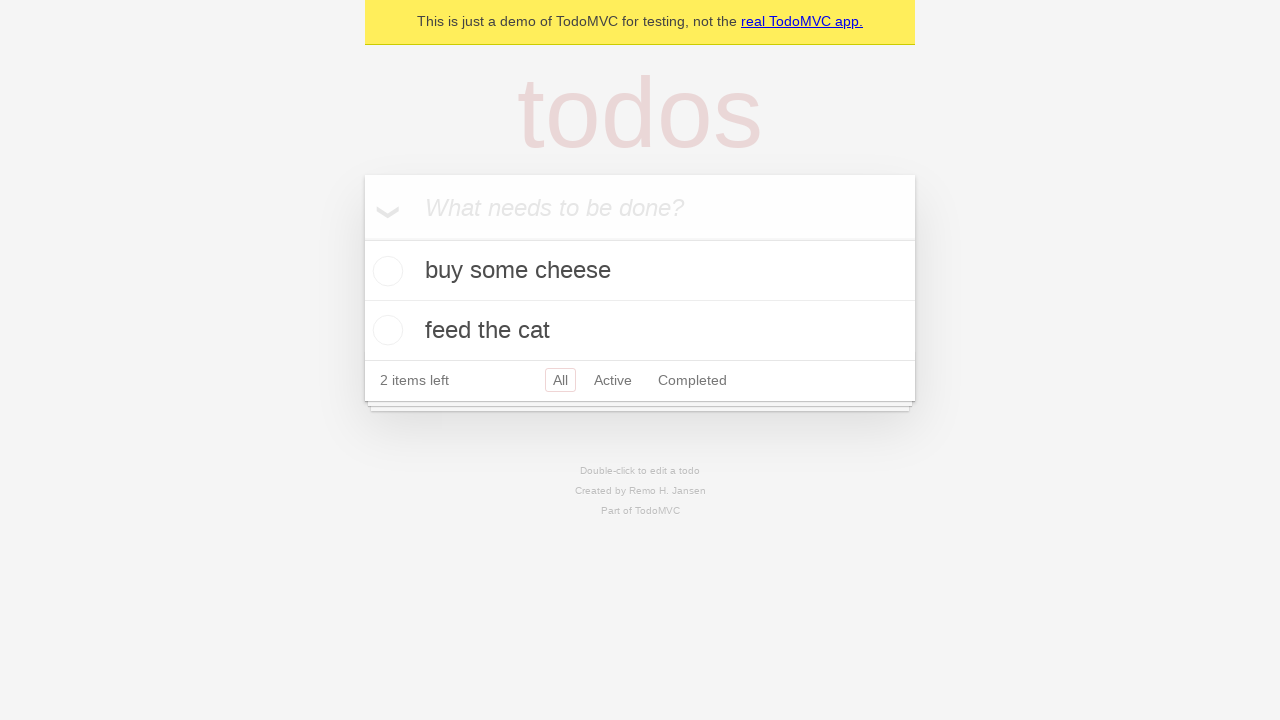

Filled todo input with 'book a doctors appointment' on internal:attr=[placeholder="What needs to be done?"i]
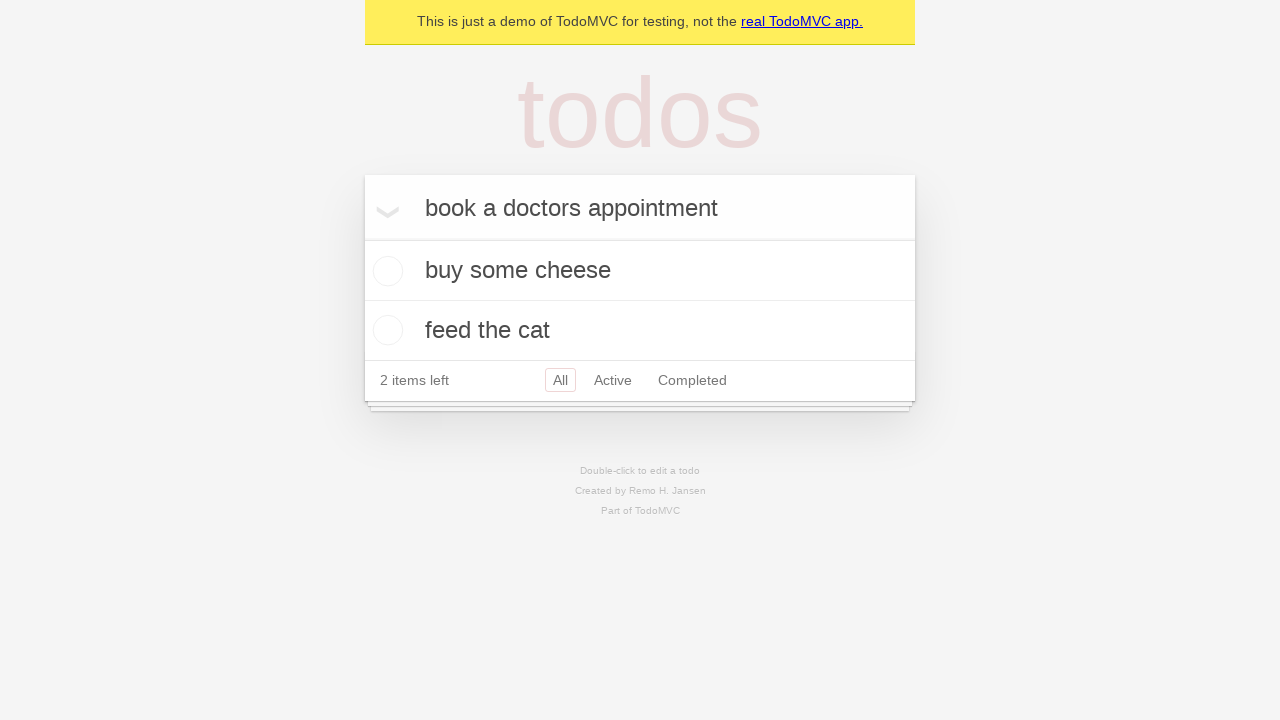

Pressed Enter to add third todo on internal:attr=[placeholder="What needs to be done?"i]
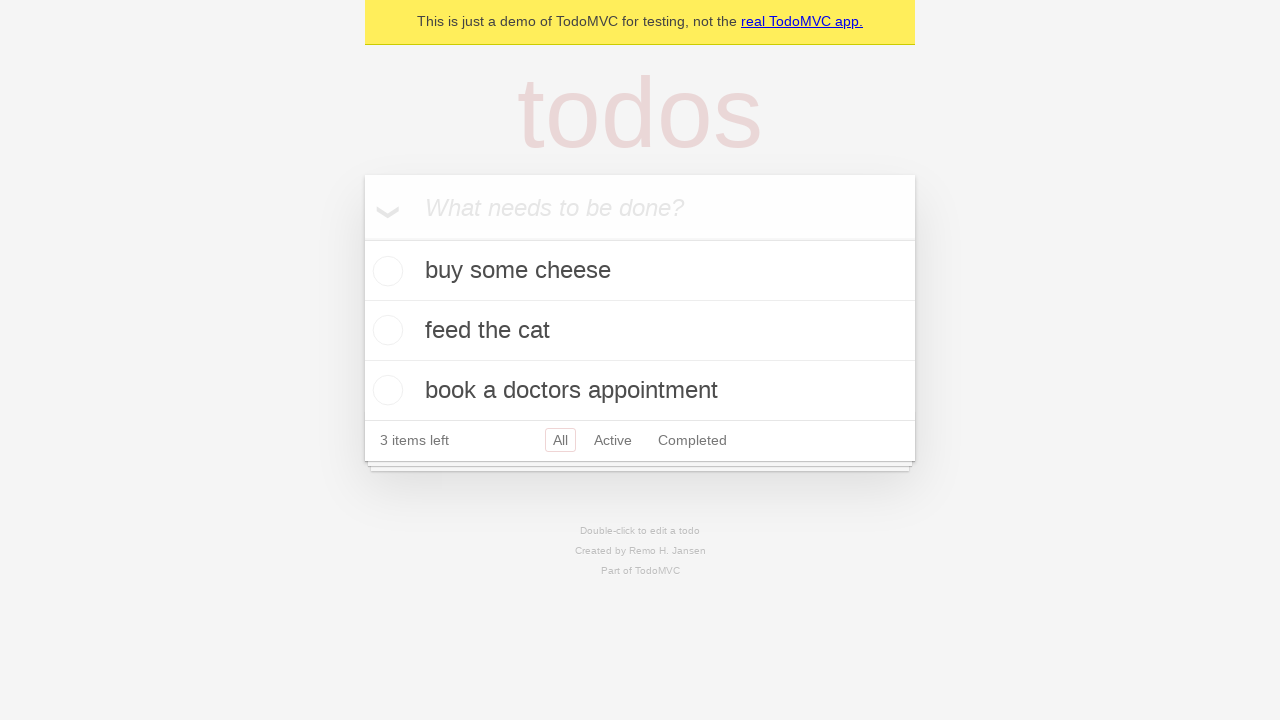

Double-clicked second todo item to enter edit mode at (640, 331) on internal:testid=[data-testid="todo-item"s] >> nth=1
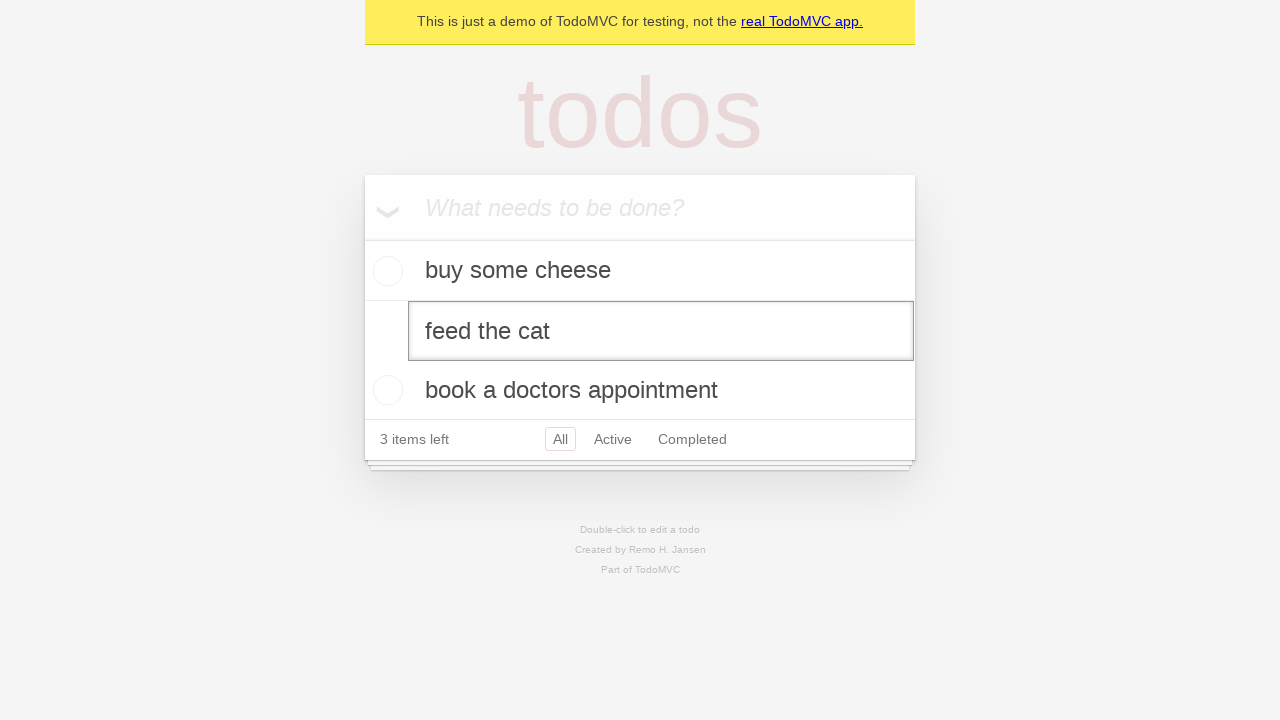

Filled edit textbox with 'buy some sausages' on internal:testid=[data-testid="todo-item"s] >> nth=1 >> internal:role=textbox[nam
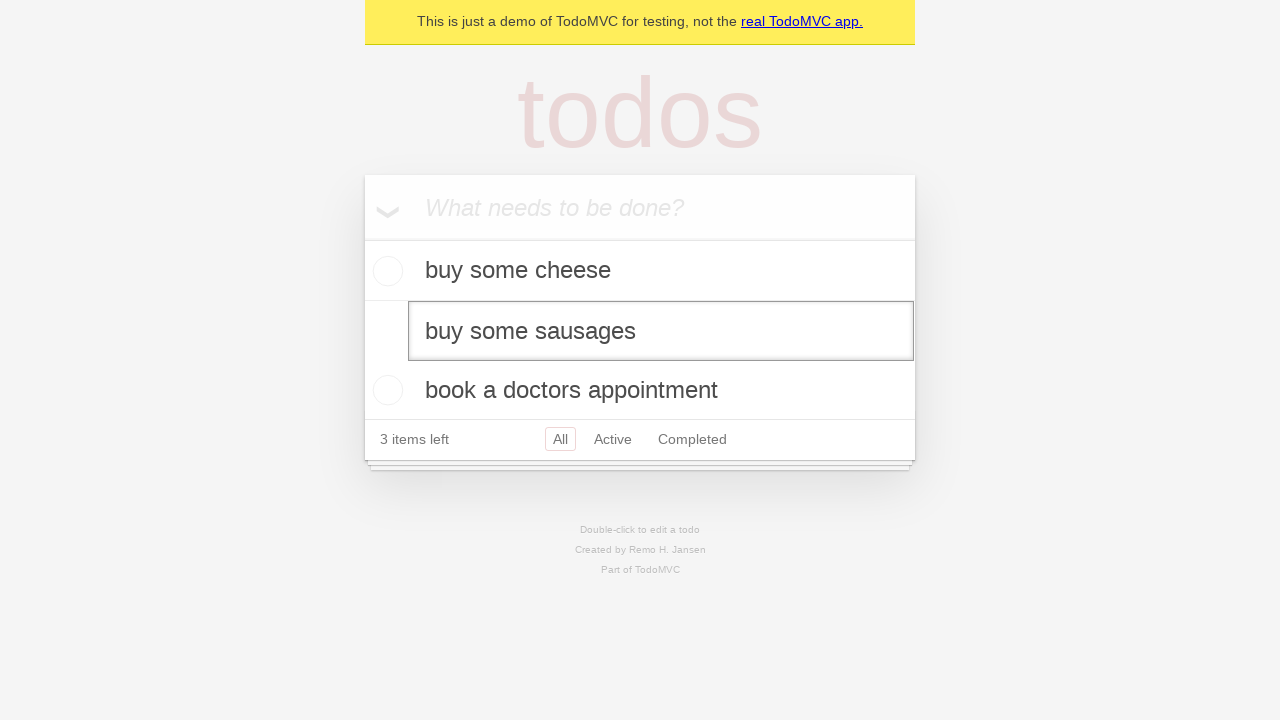

Pressed Enter to save edited todo item on internal:testid=[data-testid="todo-item"s] >> nth=1 >> internal:role=textbox[nam
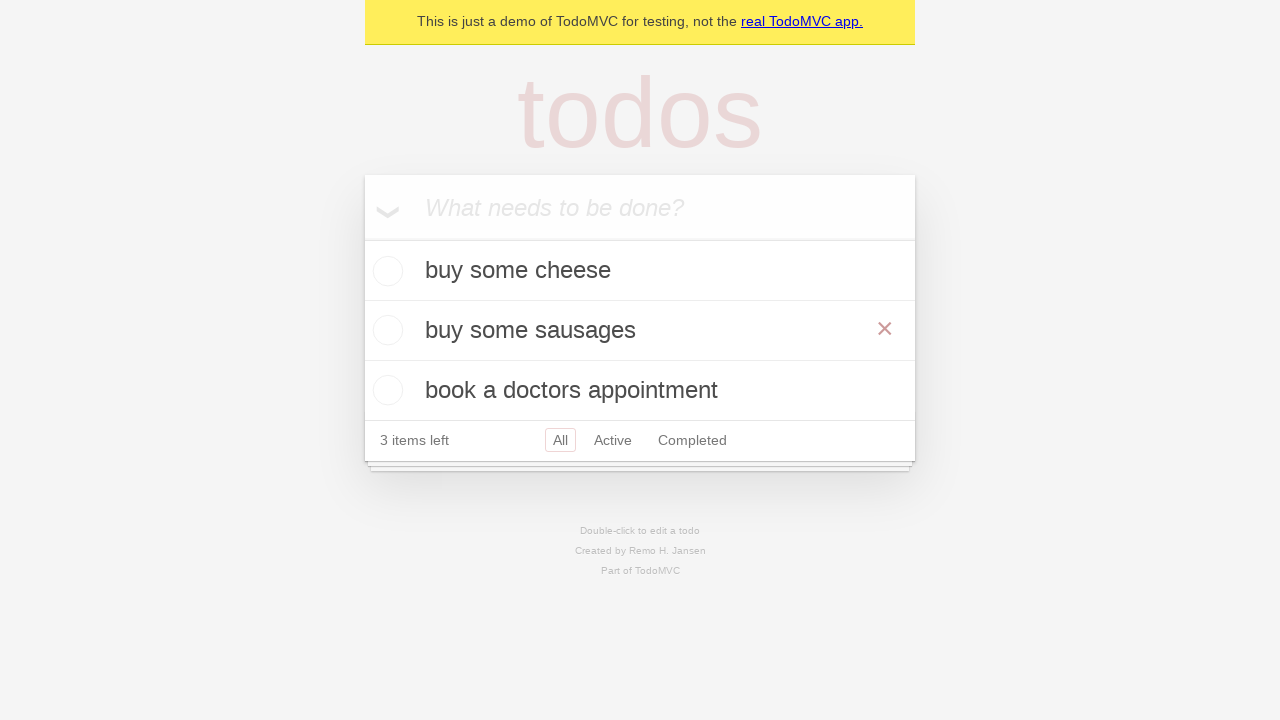

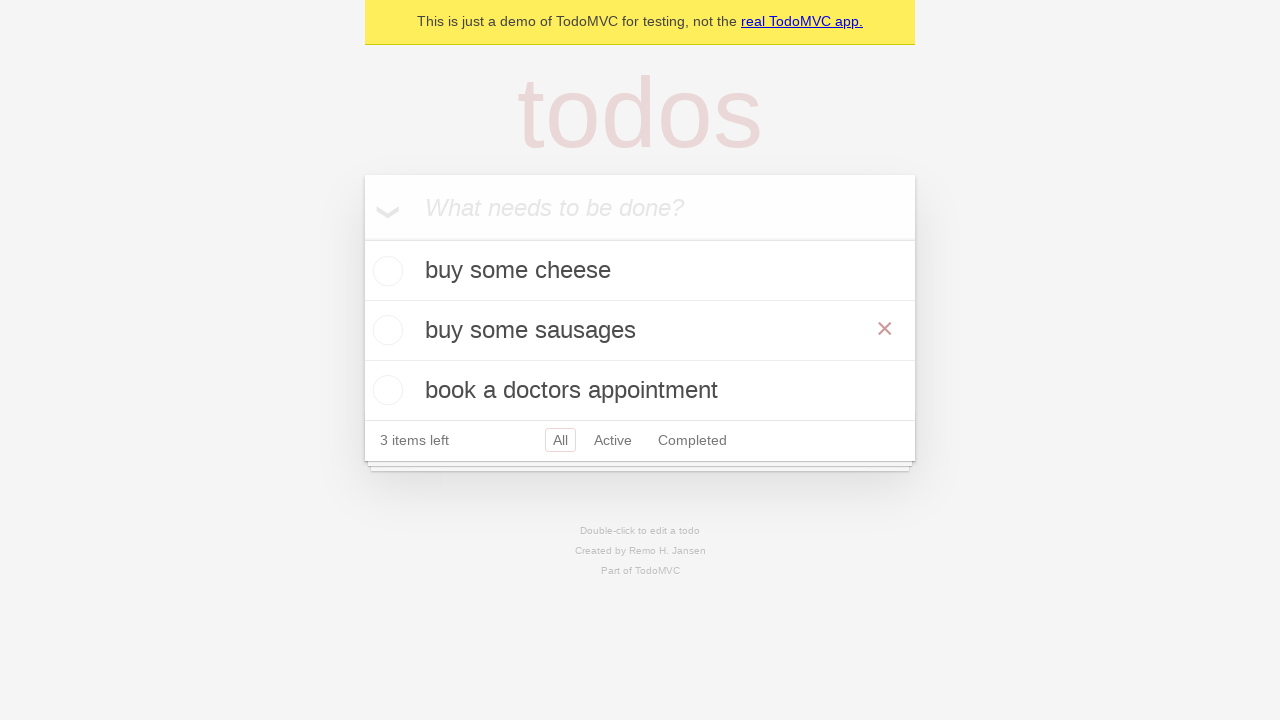